Tests a registration form by filling in name, second name, and email fields, submitting the form, and verifying successful registration message appears.

Starting URL: http://suninjuly.github.io/registration1.html

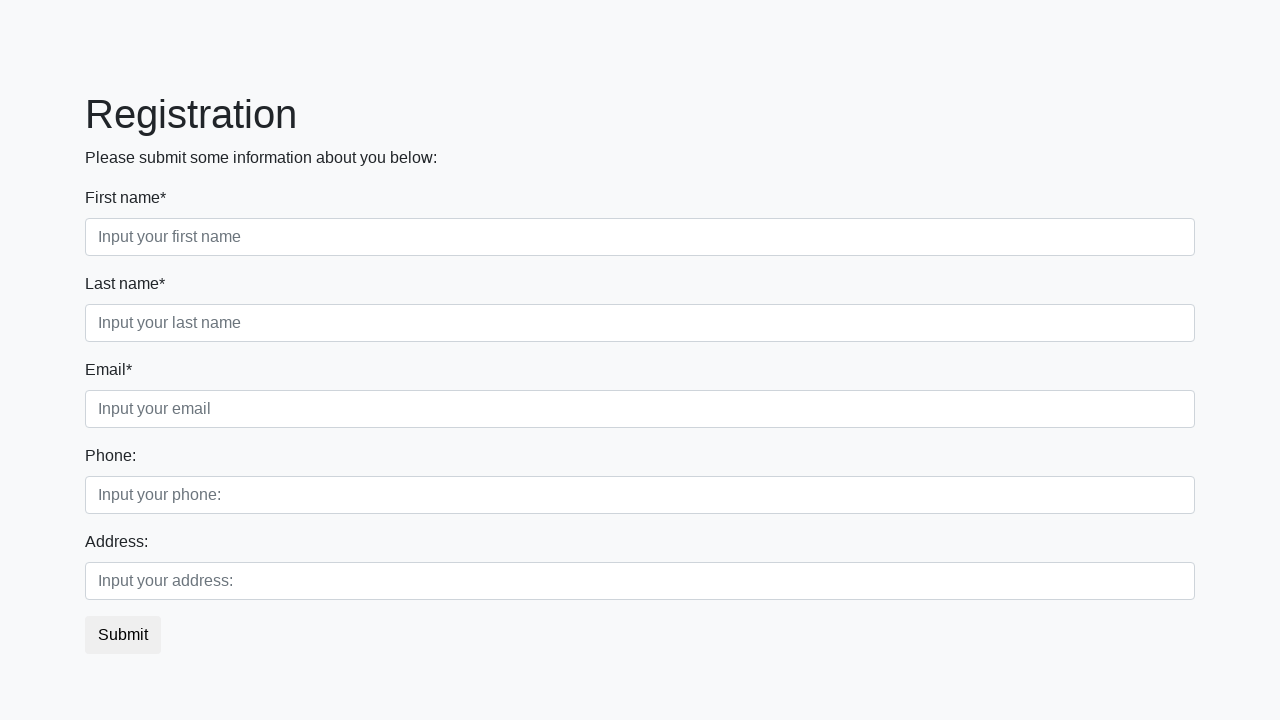

Filled name field with 'John' on .first_block .form-control.first
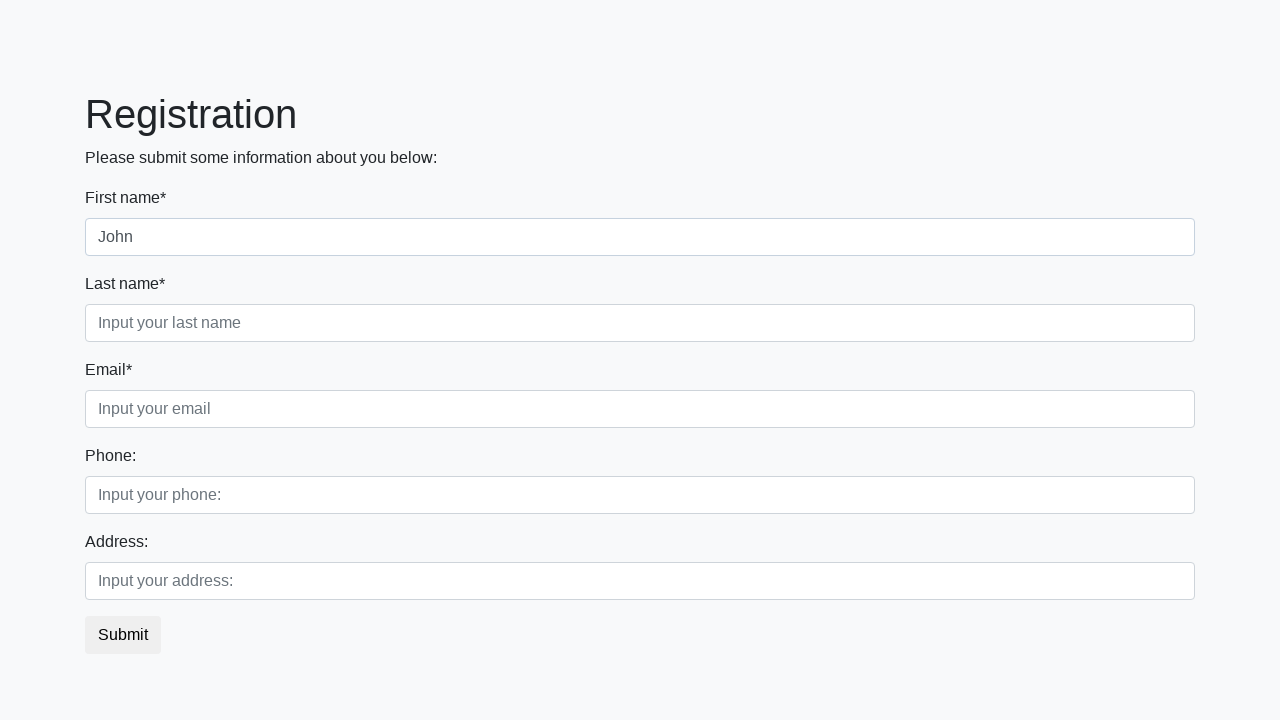

Filled second name field with 'Doe' on .first_block .form-control.second
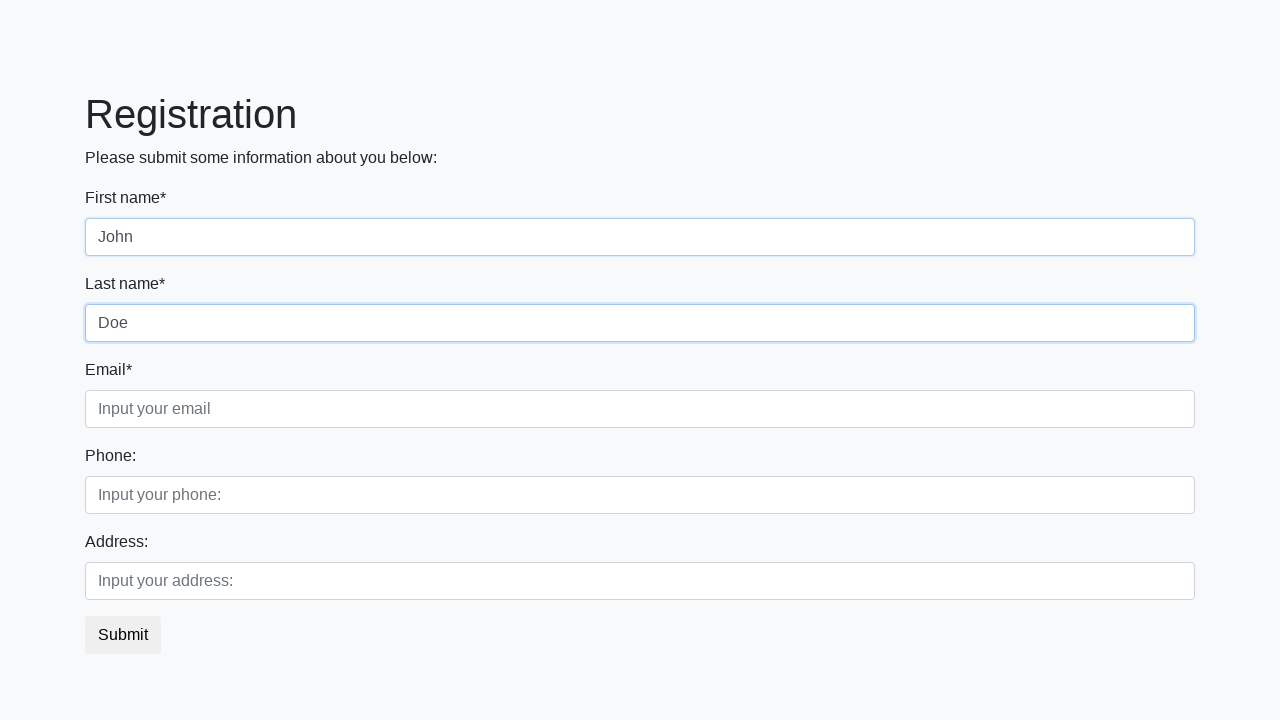

Filled email field with 'john.doe@example.com' on .first_block .form-control.third
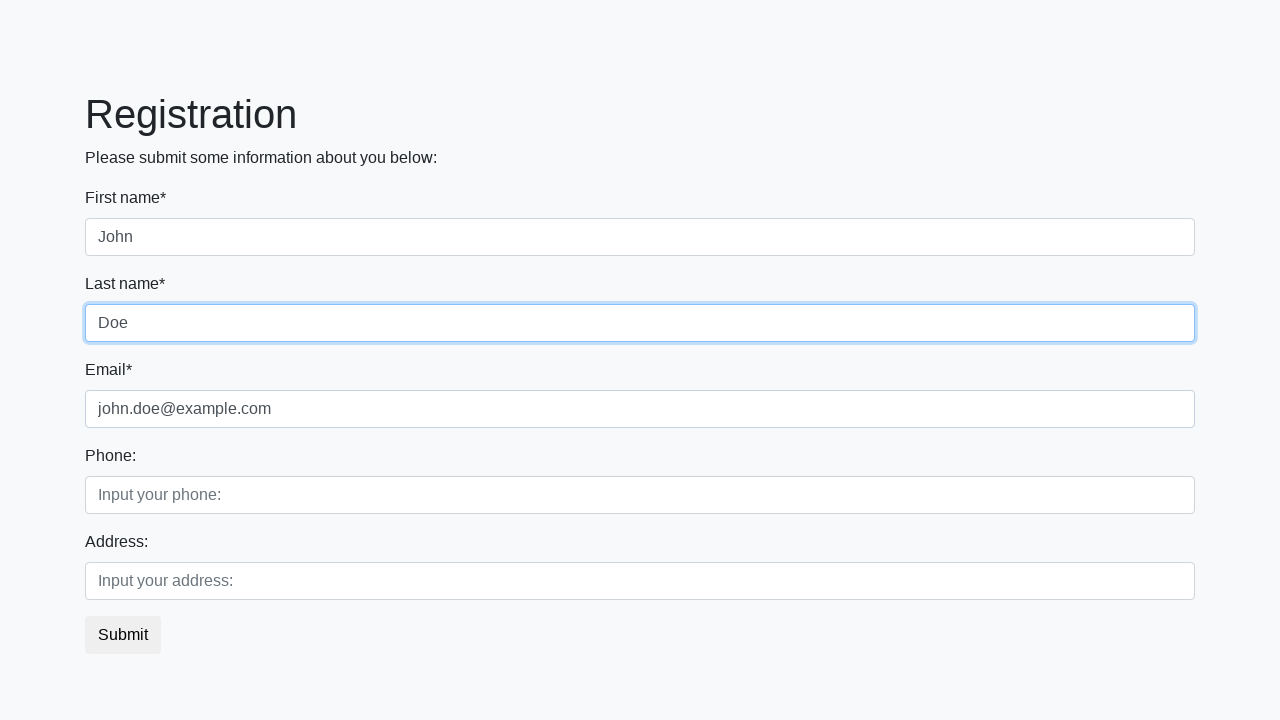

Clicked submit button to register at (123, 635) on button.btn
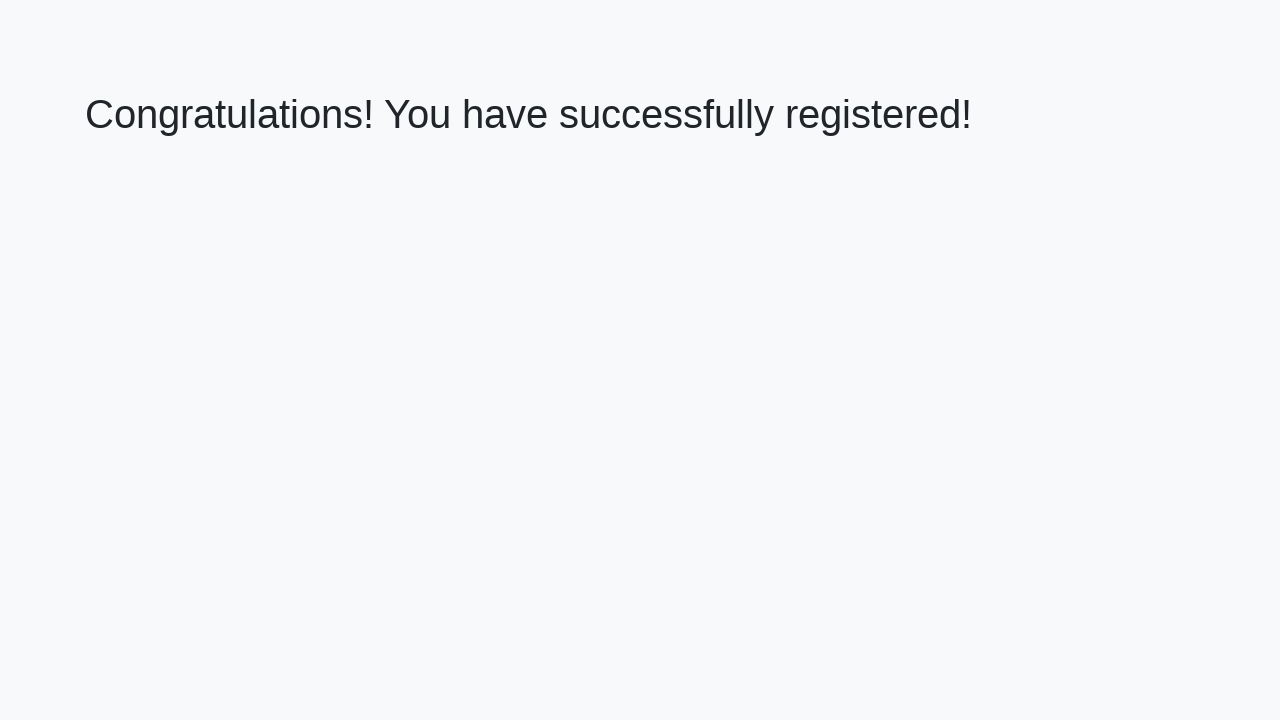

Success message heading loaded
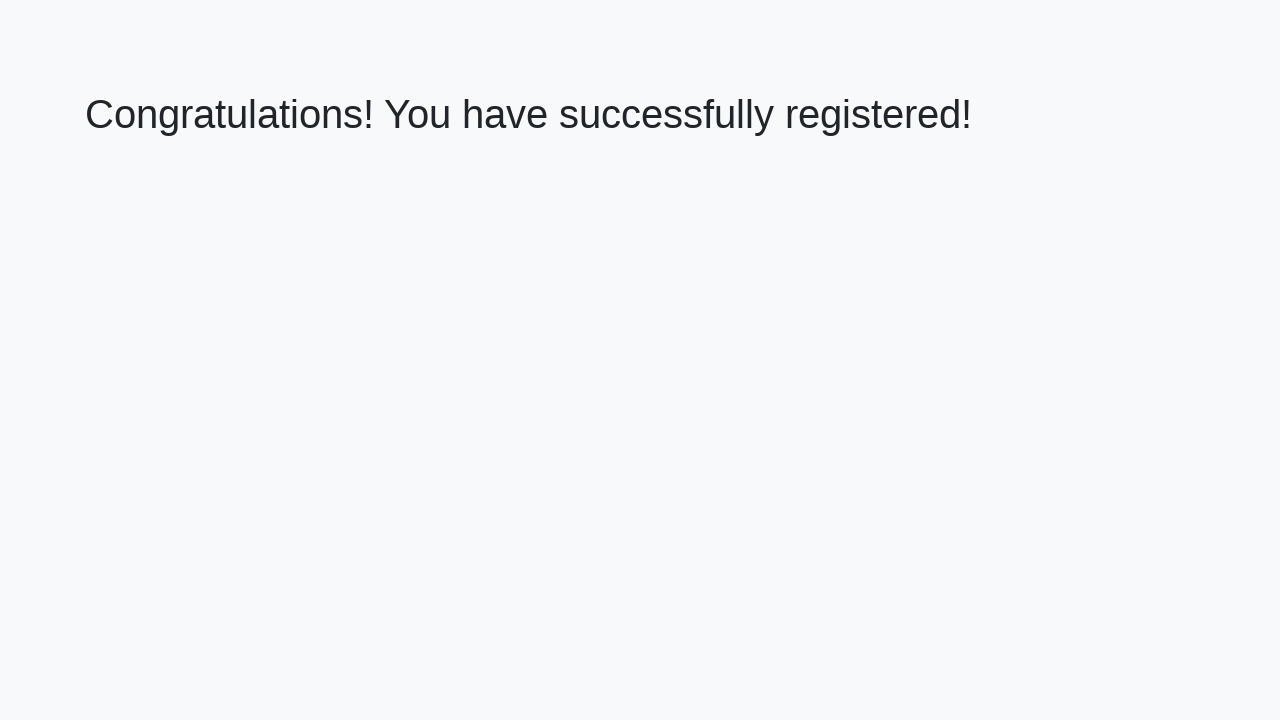

Retrieved success message text
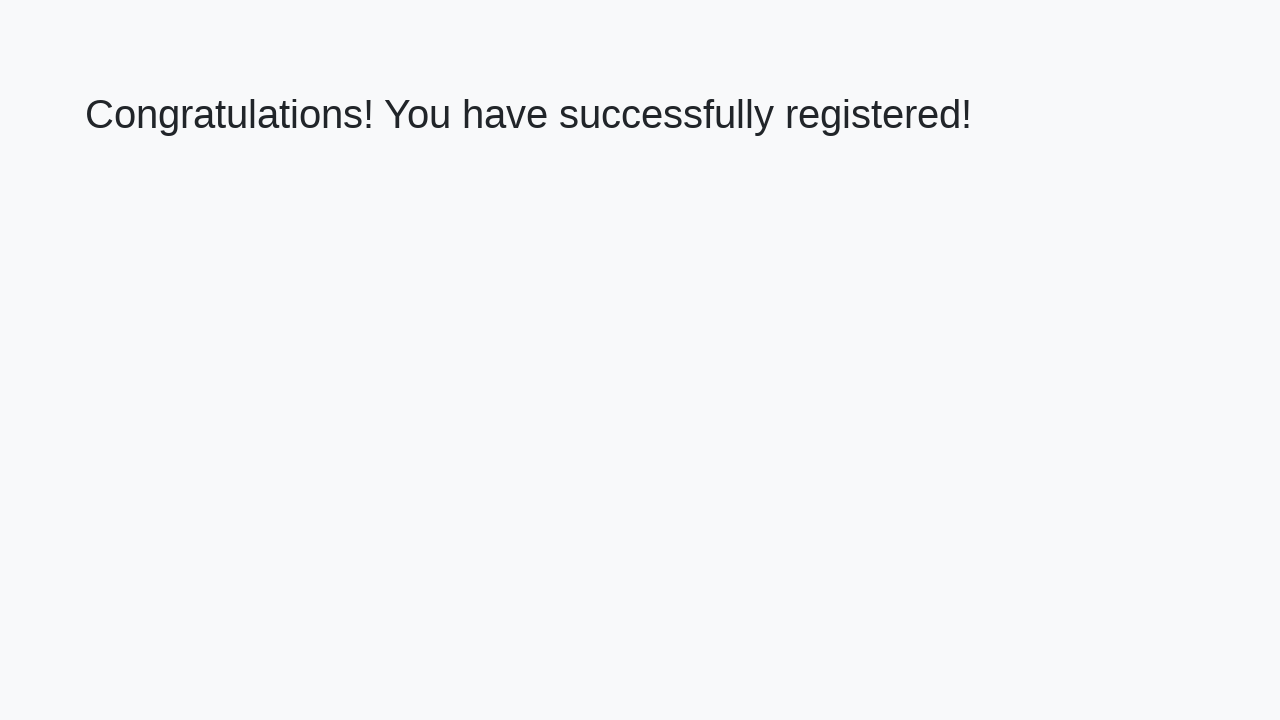

Verified success message: 'Congratulations! You have successfully registered!'
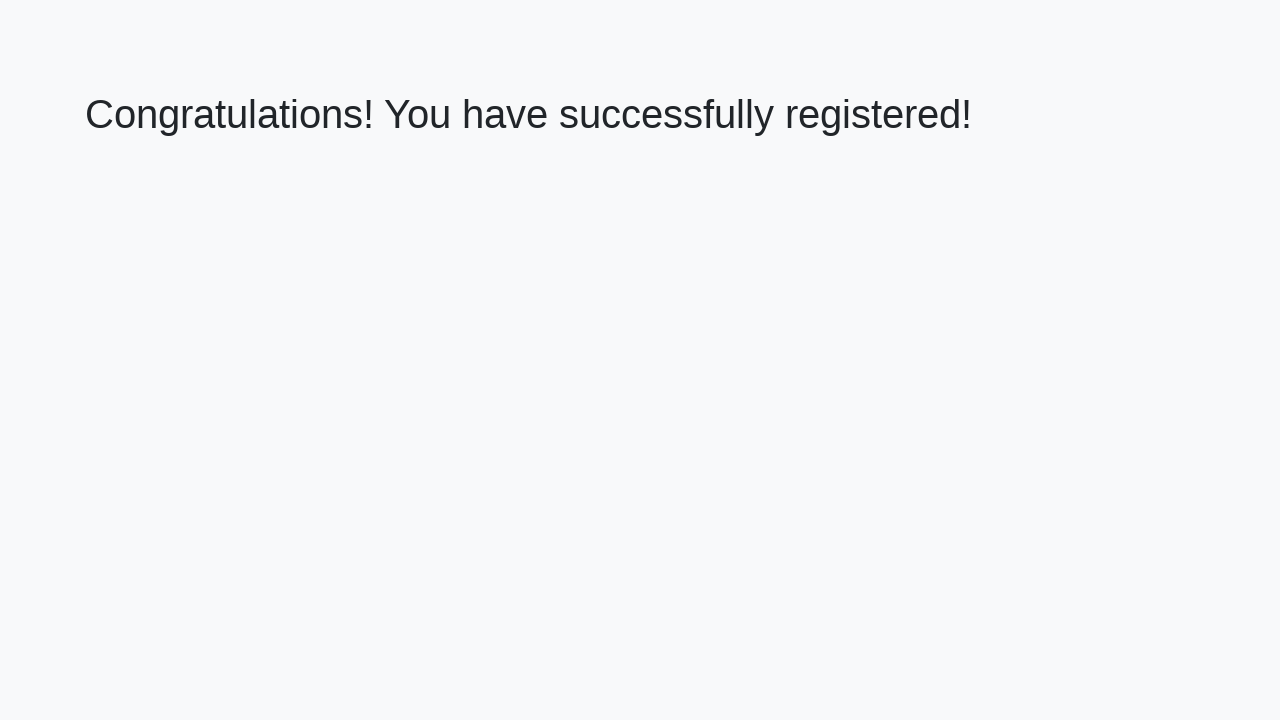

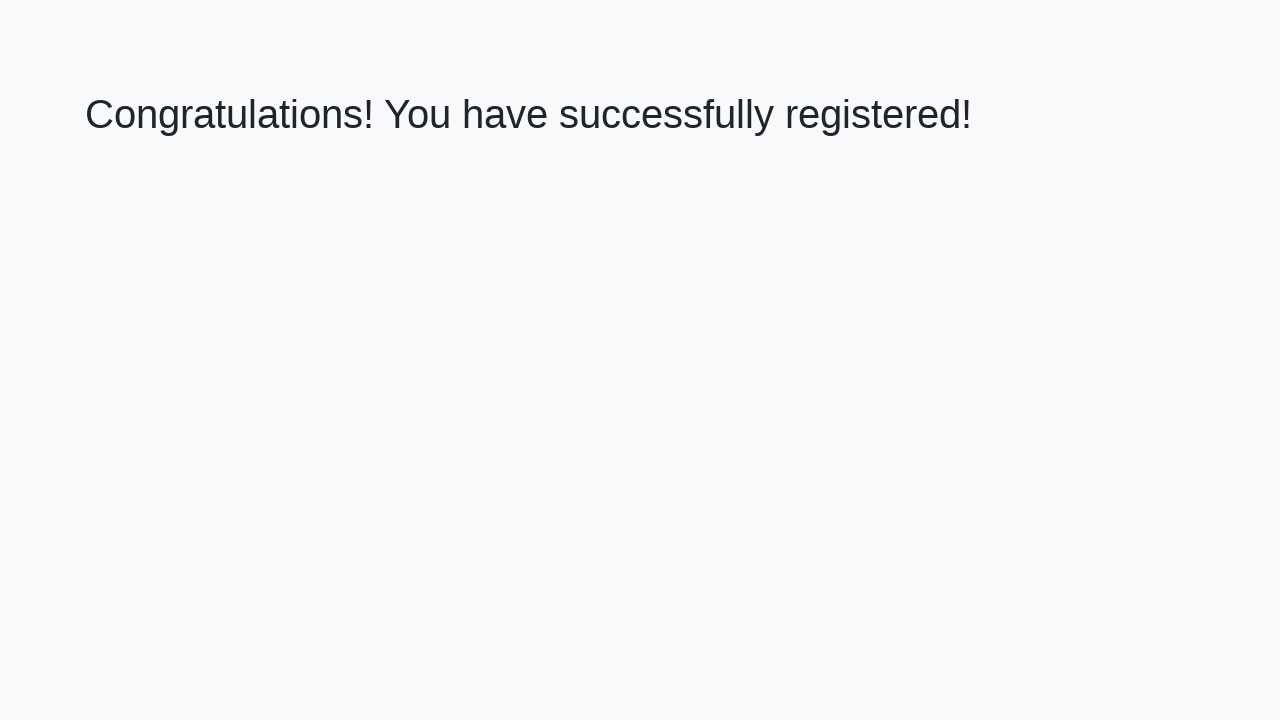